Tests navigation on the WebdriverIO website by clicking the "Why WebdriverIO" menu item and verifying the URL changes to the expected documentation page.

Starting URL: https://webdriver.io/

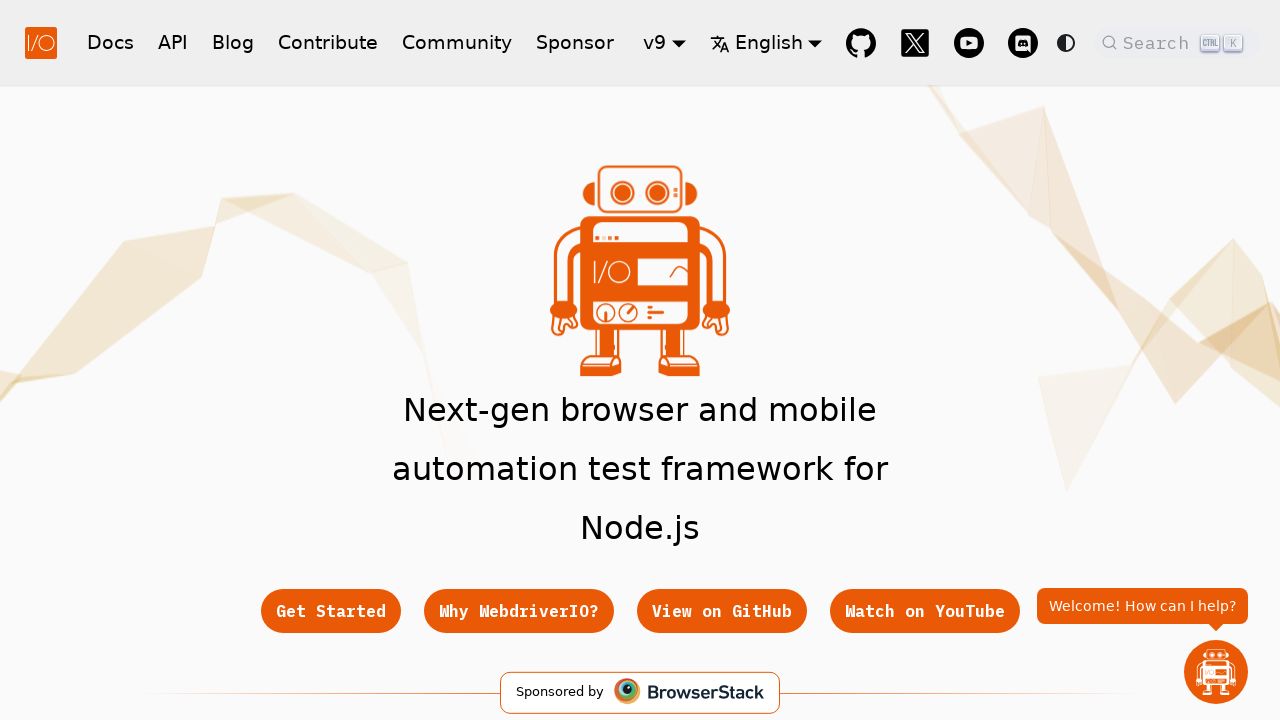

Clicked the 'Why WebdriverIO' menu item in navigation at (518, 611) on a[href='/docs/why-webdriverio']
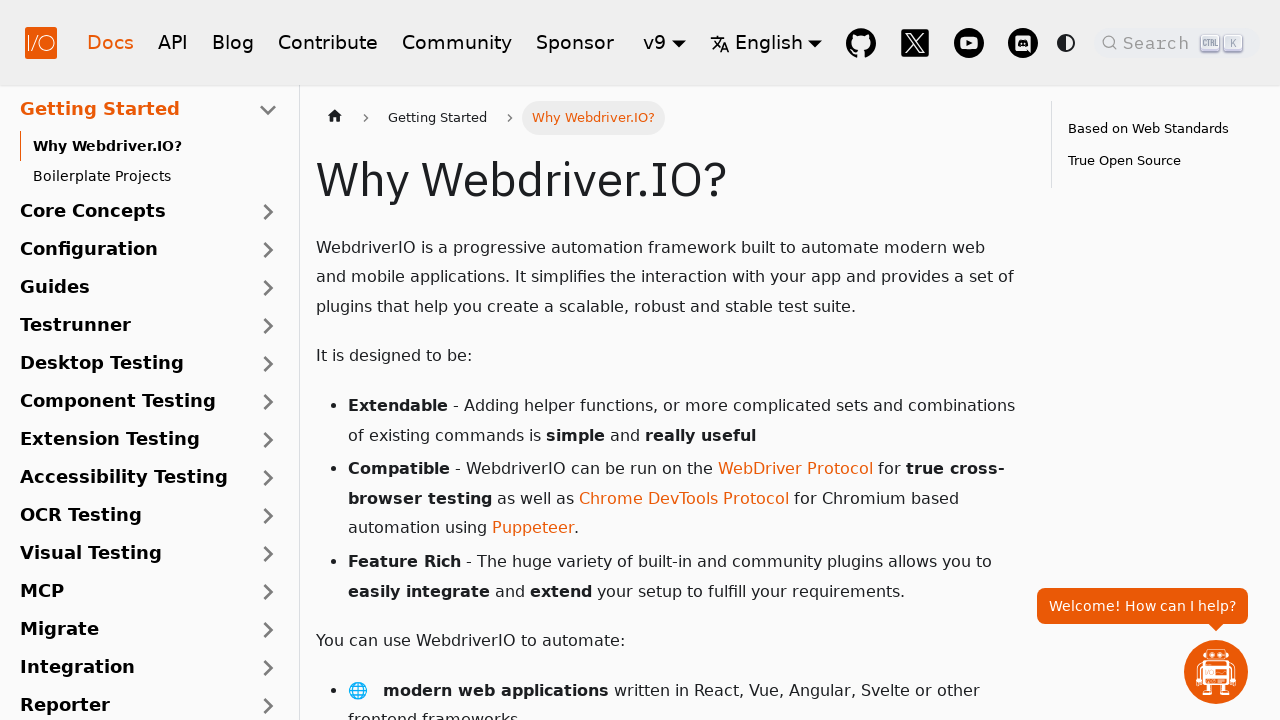

Navigation to WebdriverIO documentation page completed successfully
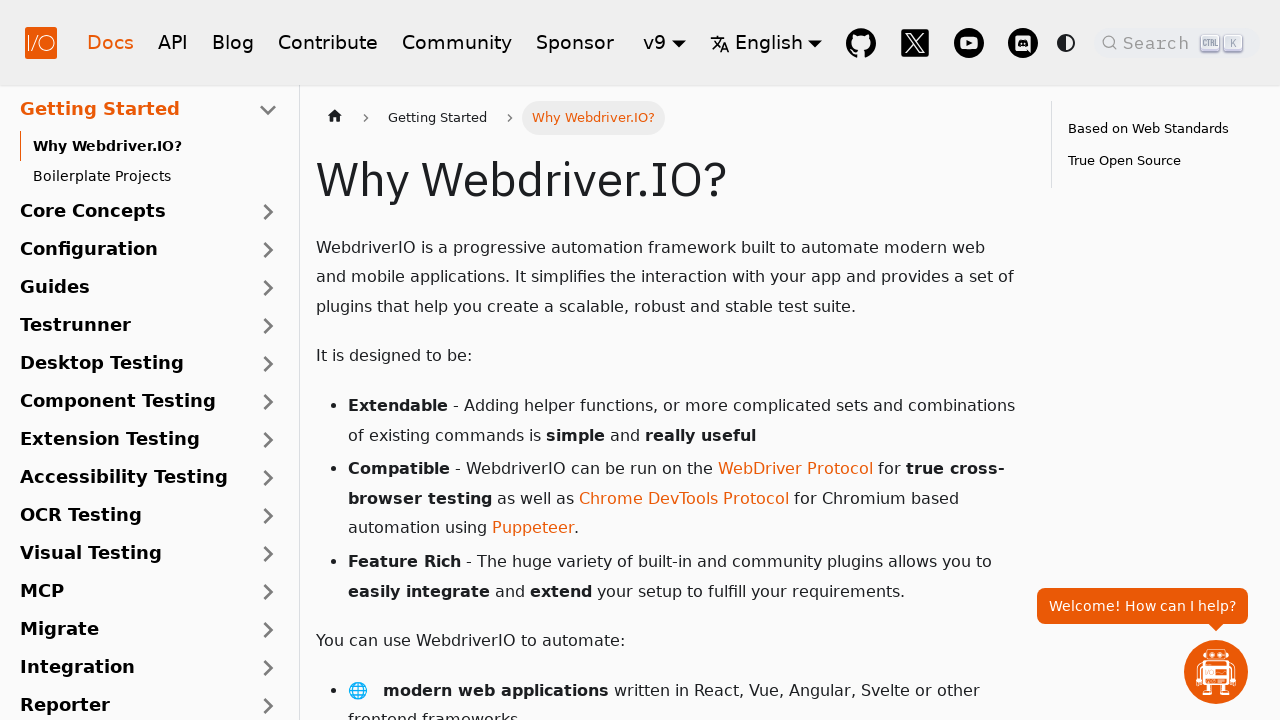

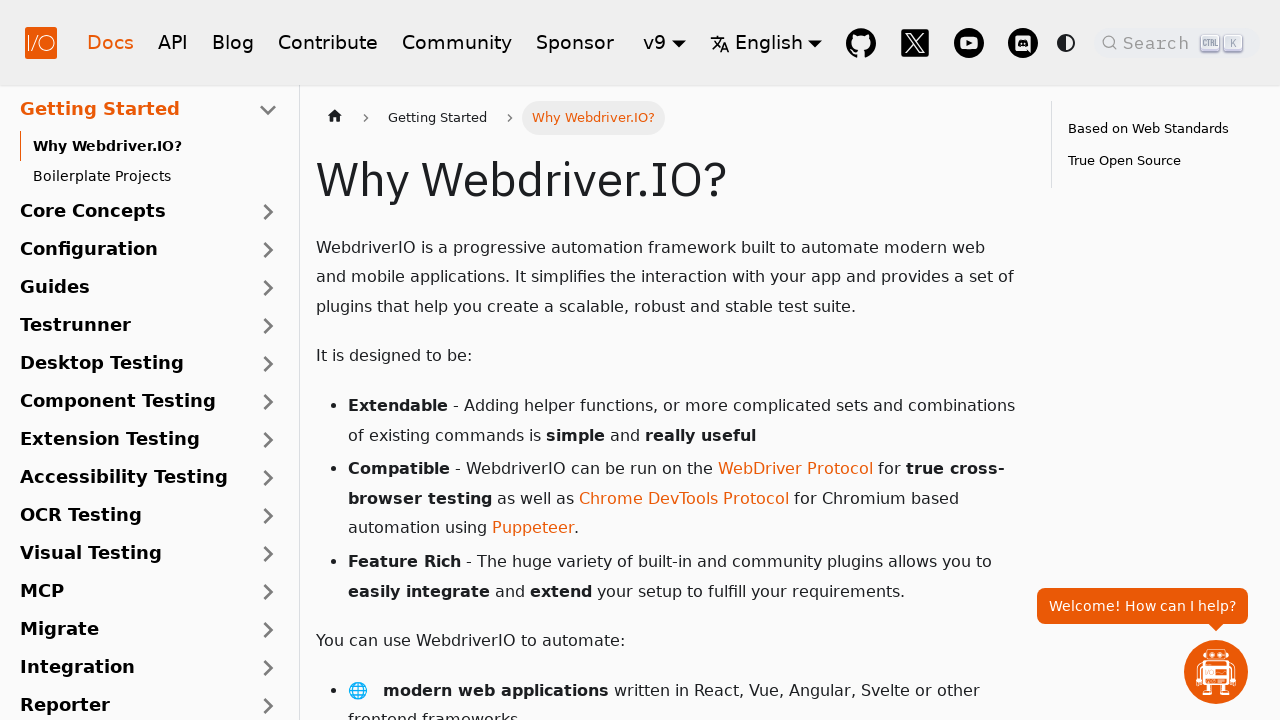